Tests iframe switching functionality by navigating to W3Schools TryIt editor, switching to the result iframe, and clicking a button inside it

Starting URL: https://www.w3schools.com/js/tryit.asp?filename=tryjs_myfirst

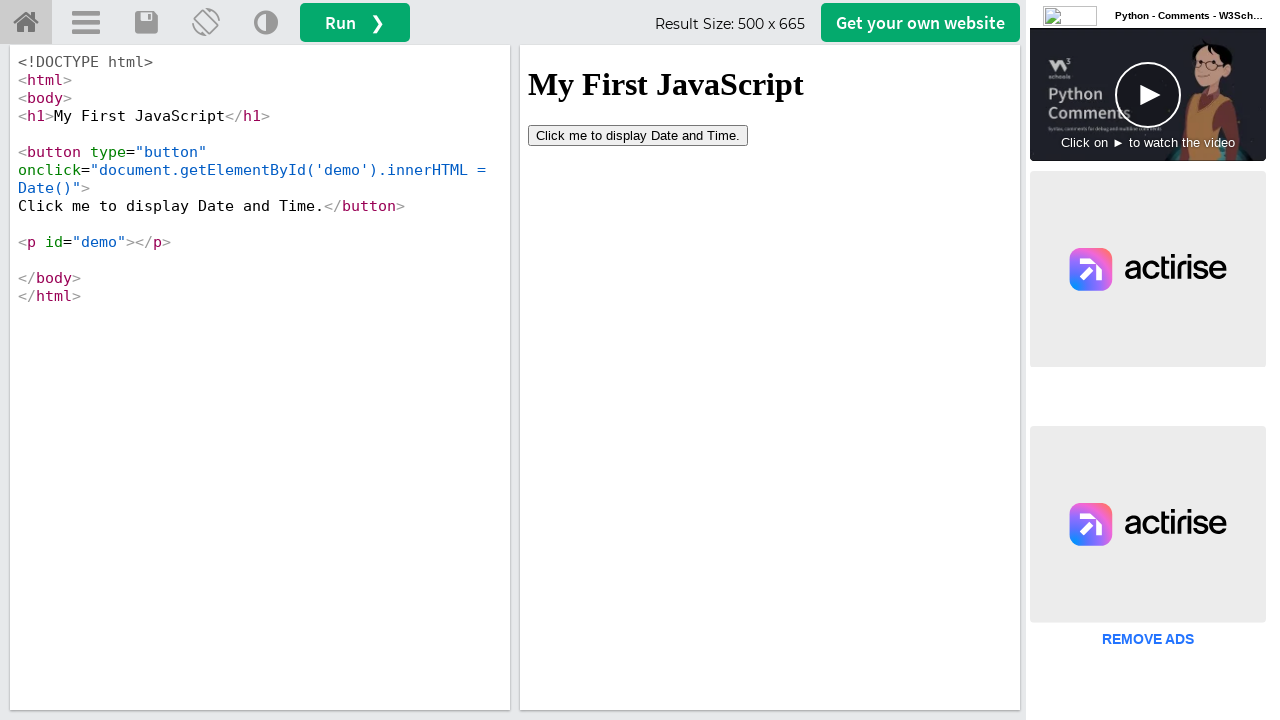

Located the result iframe (#iframeResult)
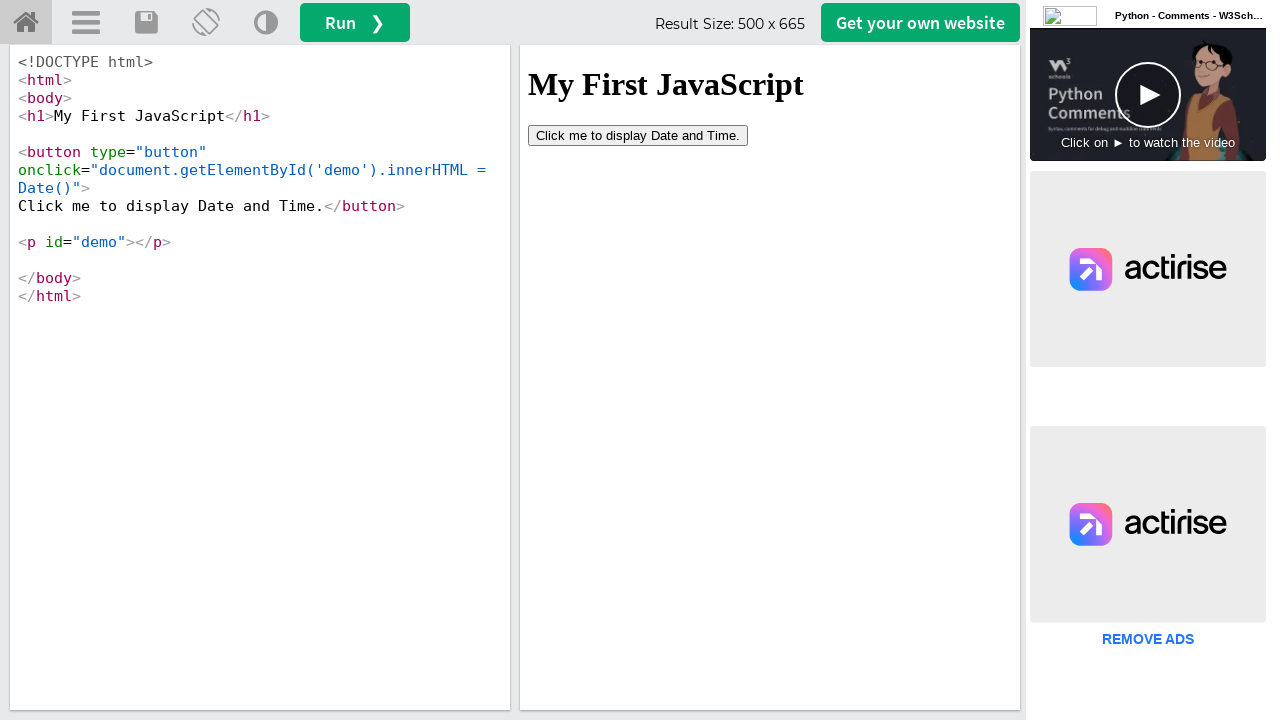

Clicked button inside the result iframe at (638, 135) on #iframeResult >> internal:control=enter-frame >> button[type='button']
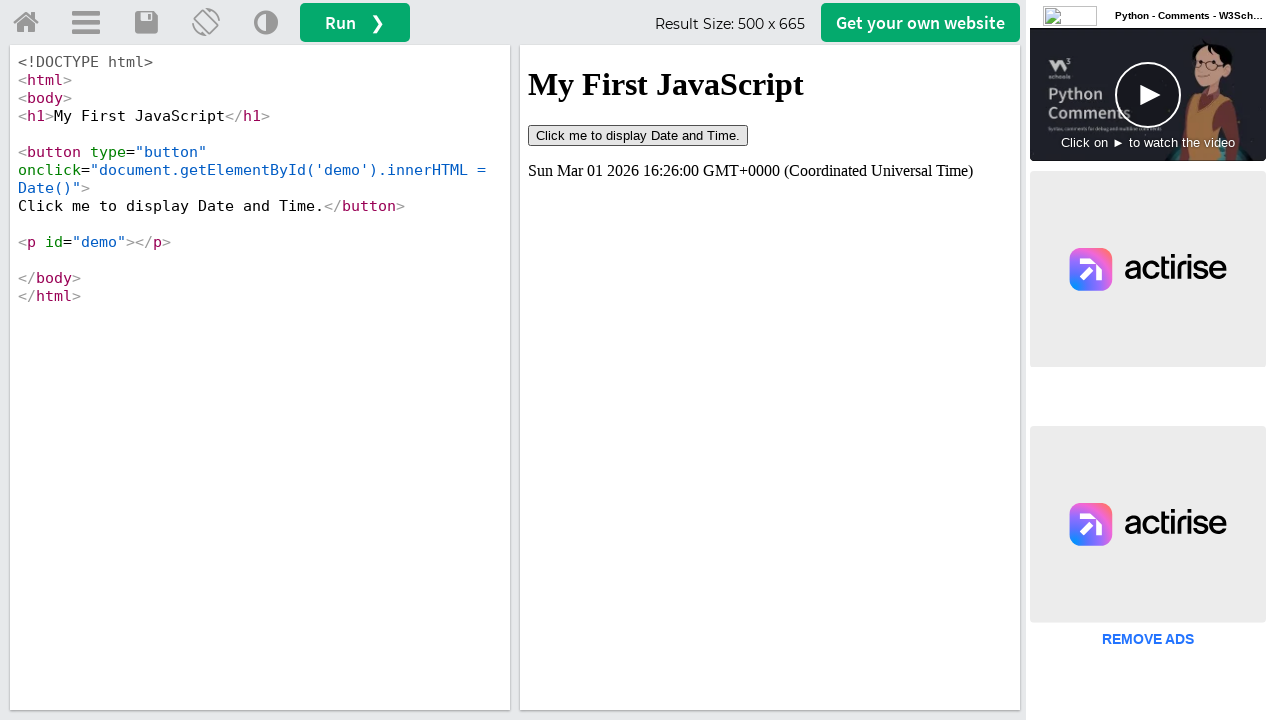

Waited 1 second for action to complete
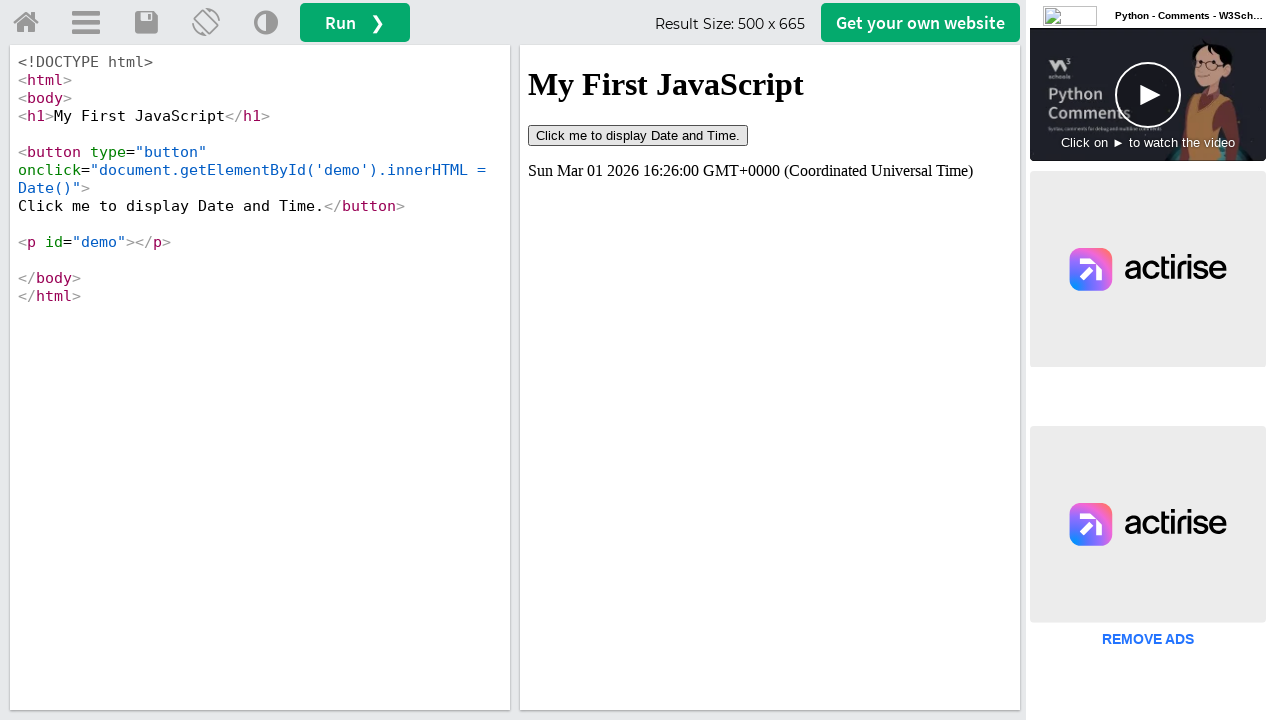

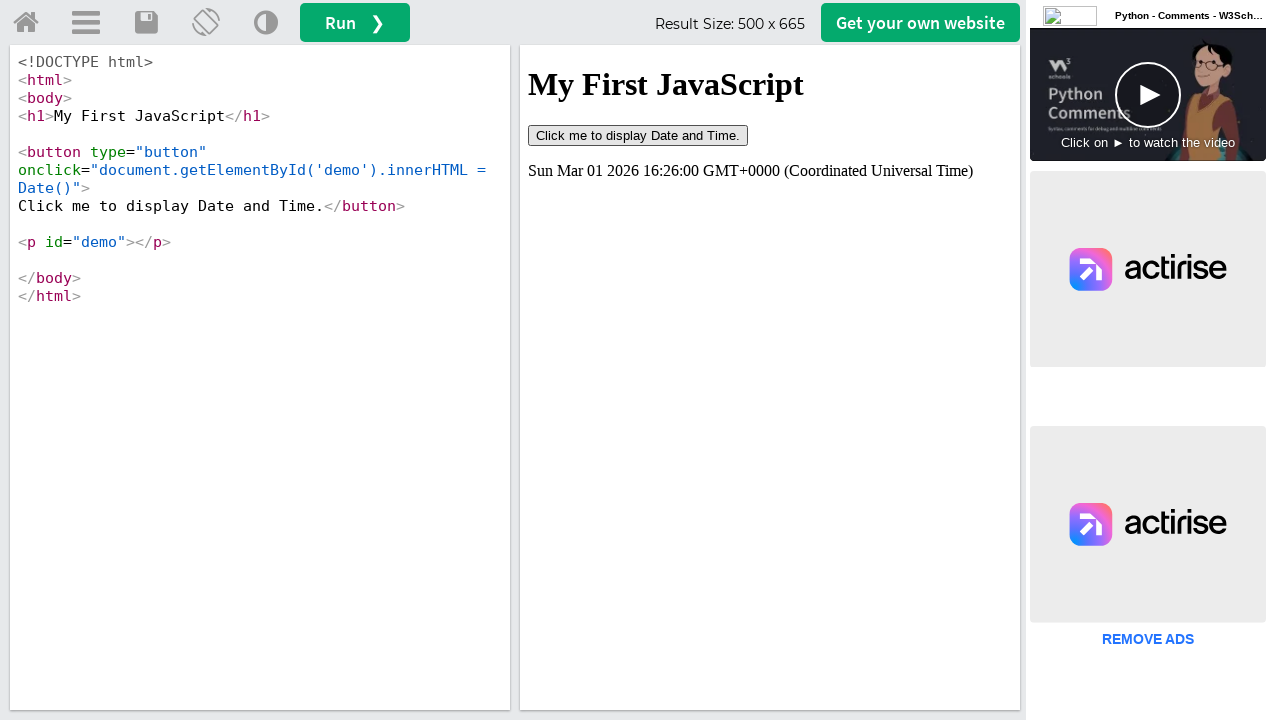